Tests navigation to dashboard by clicking a link labeled "Go to Dashboard" and verifying the page title

Starting URL: https://www.leafground.com/link.xhtml

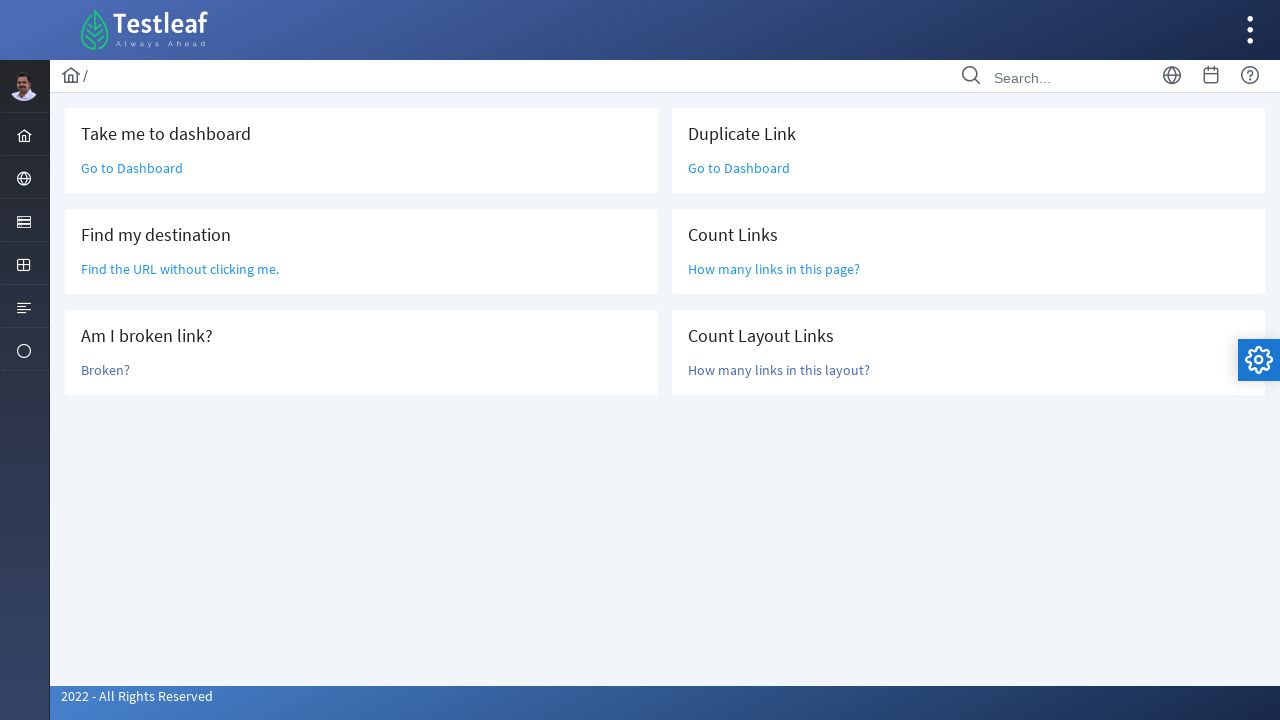

Clicked 'Go to Dashboard' link at (132, 168) on text=Go to Dashboard
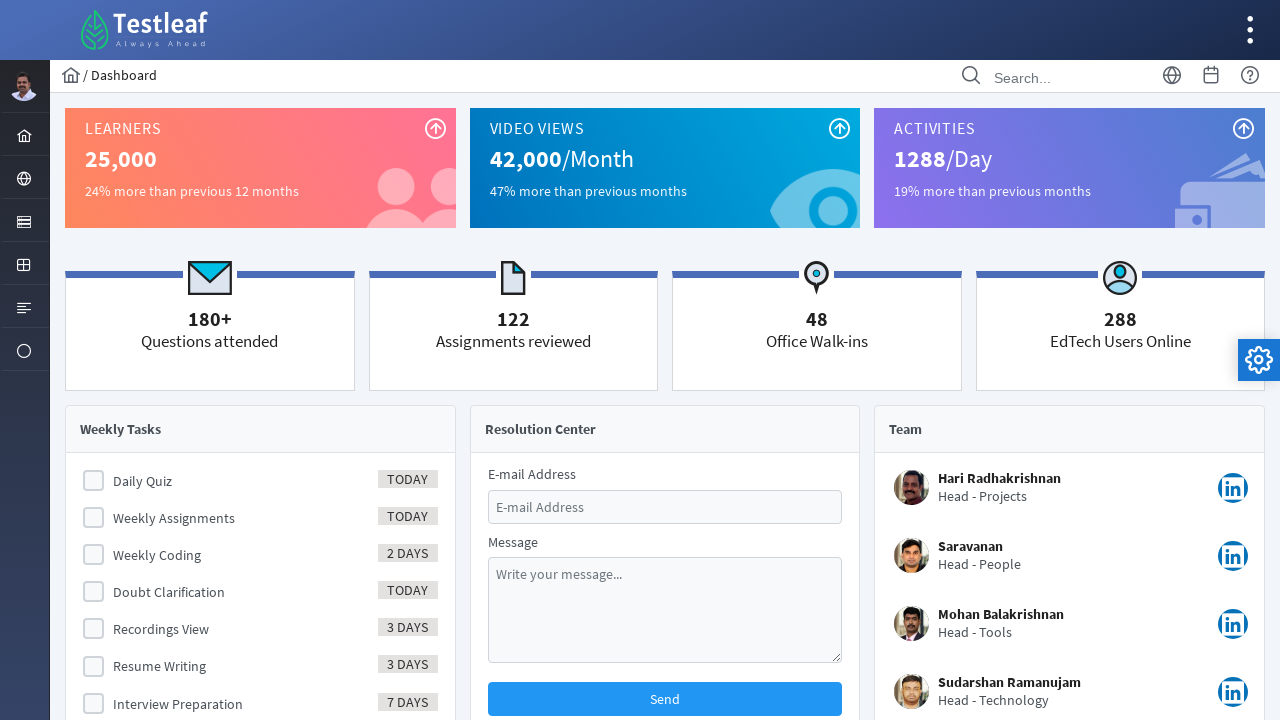

Waited for page to load (networkidle)
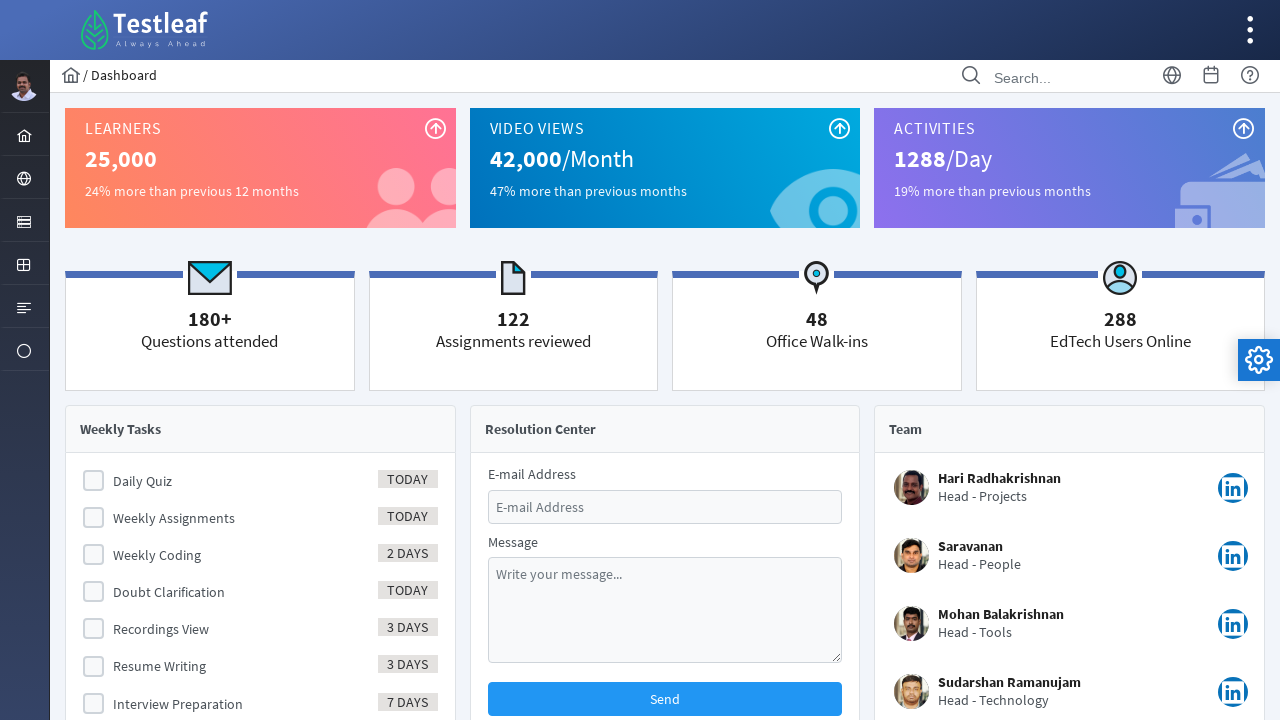

Retrieved page title: Dashboard
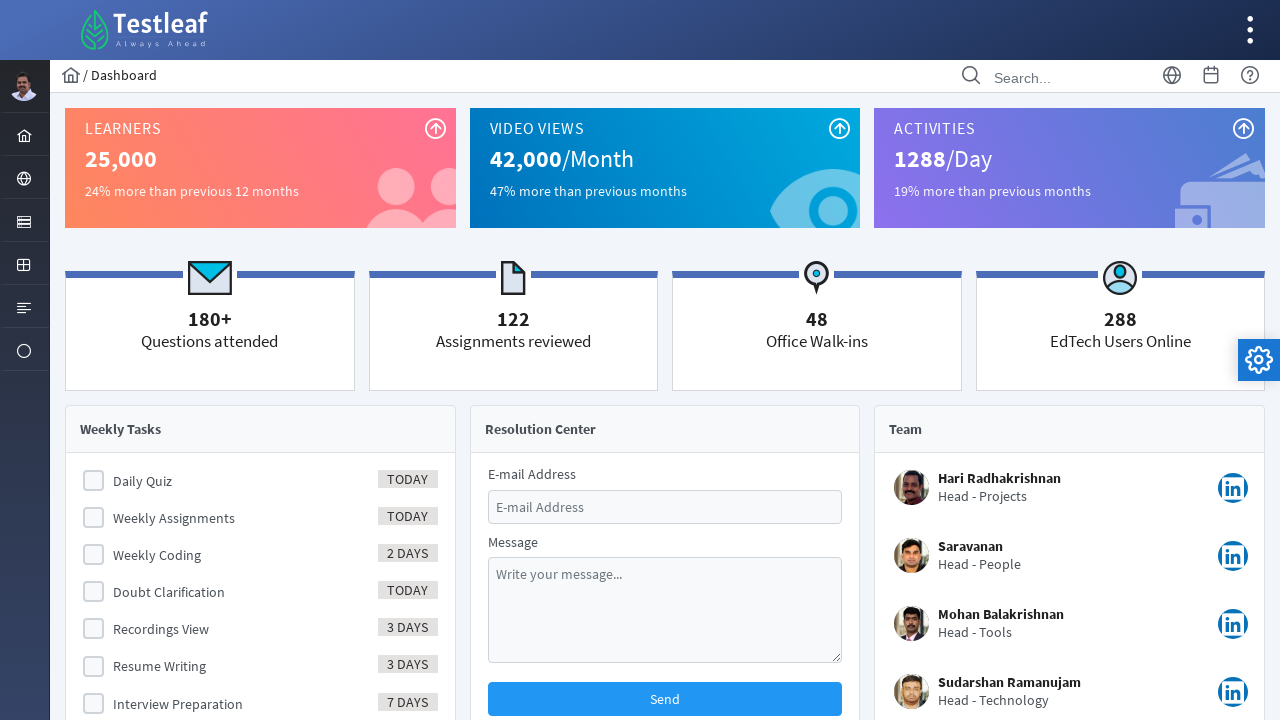

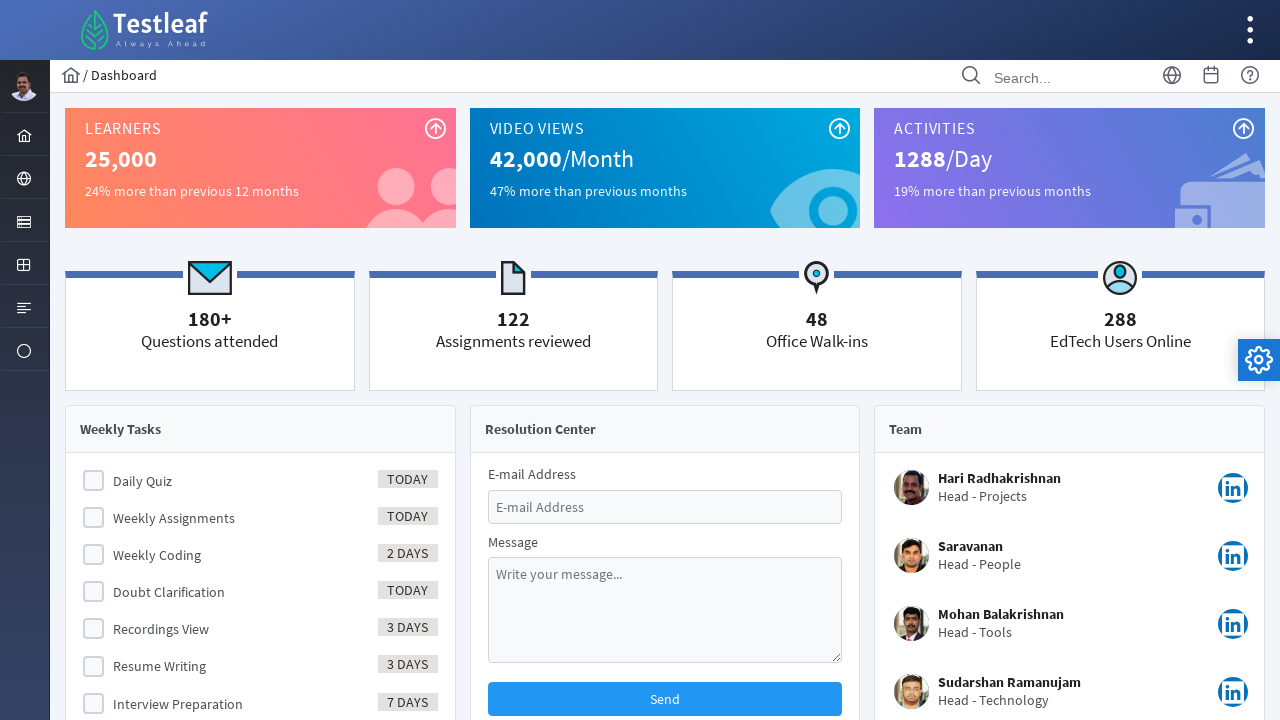